Tests navigation to the buttons page by clicking the buttons link and verifying the URL changes

Starting URL: https://formy-project.herokuapp.com

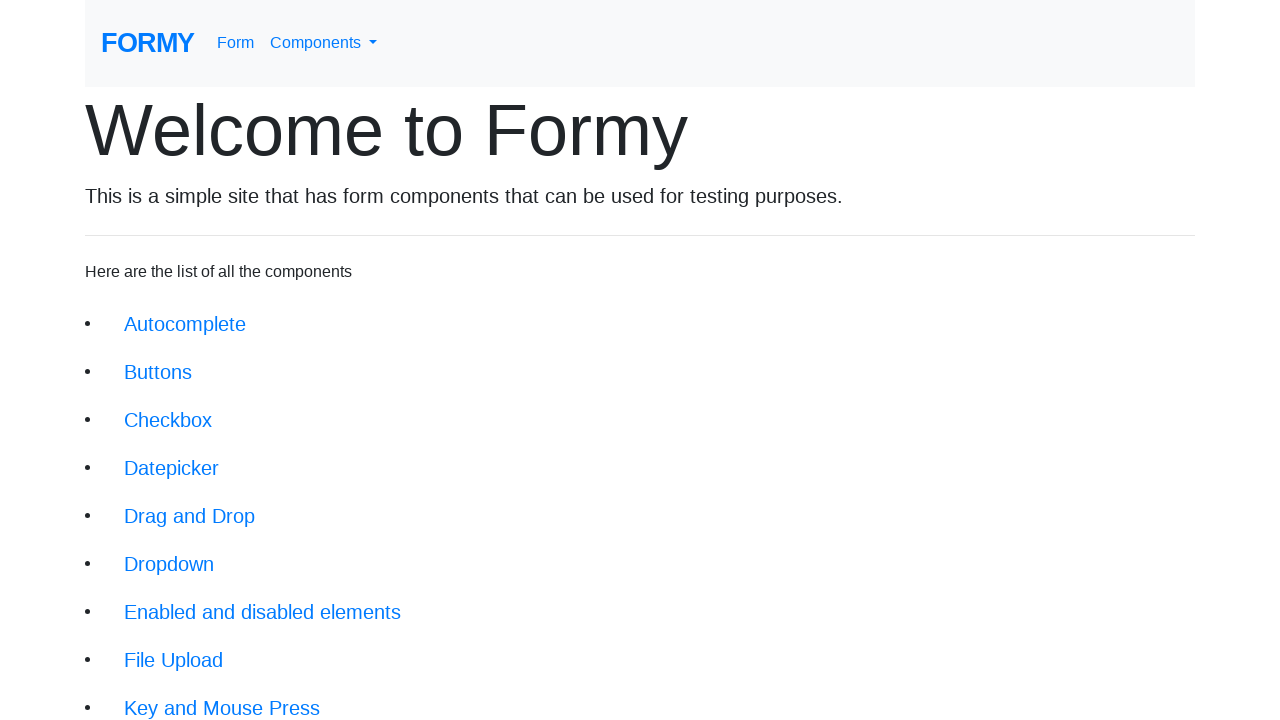

Clicked the buttons link at (158, 372) on xpath=//li/a[@href='/buttons']
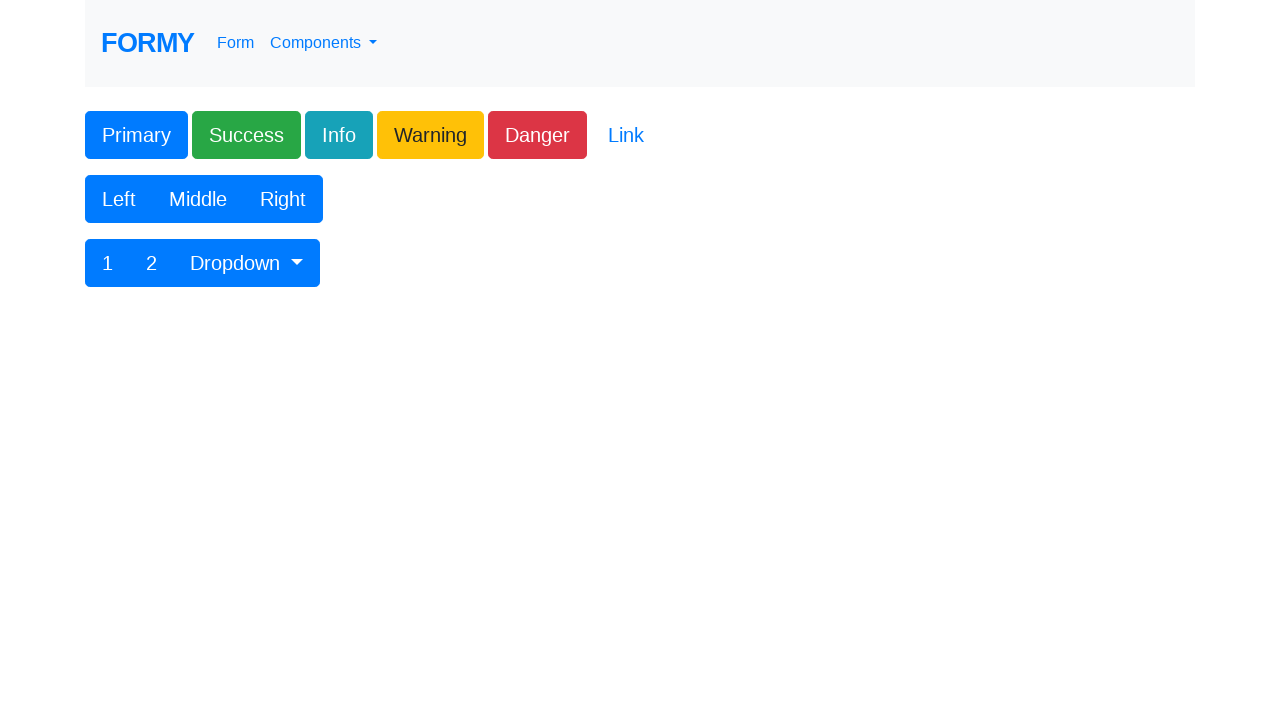

Navigation to buttons page completed, URL verified
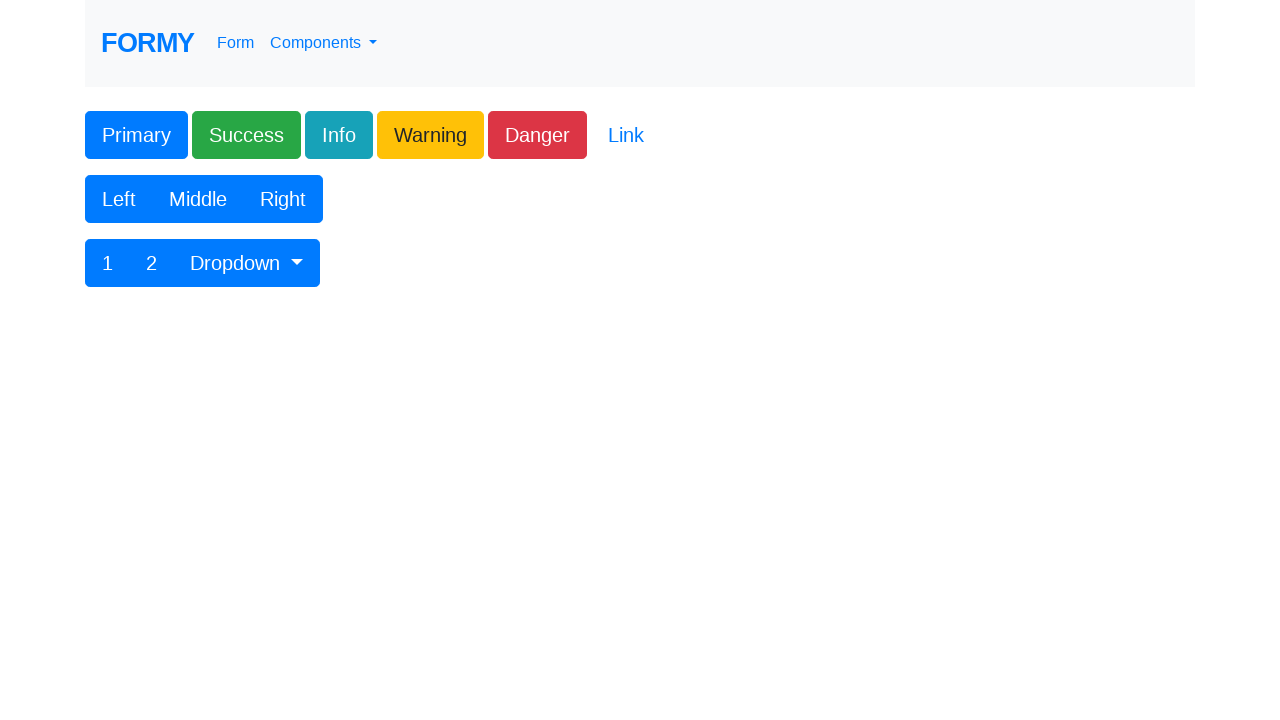

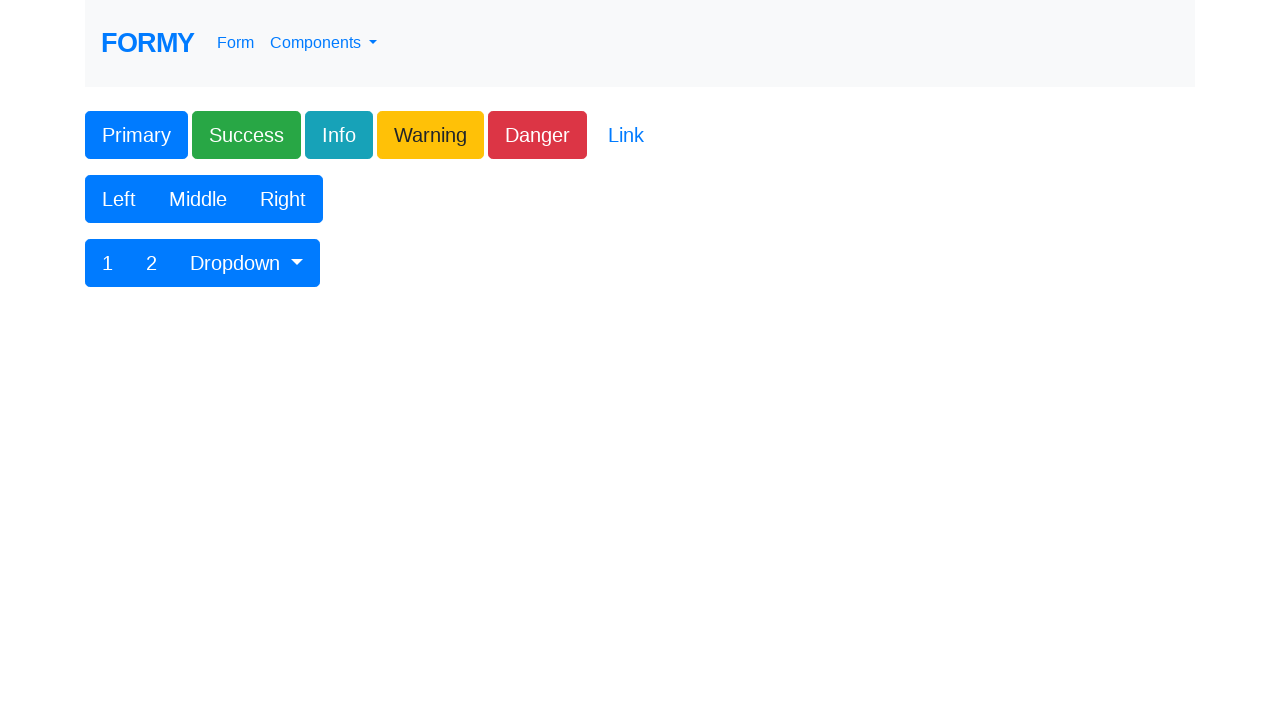